Tests a form submission flow by clicking a specific link, then filling out a form with first name, last name, city, and country fields, and submitting it

Starting URL: http://suninjuly.github.io/find_link_text

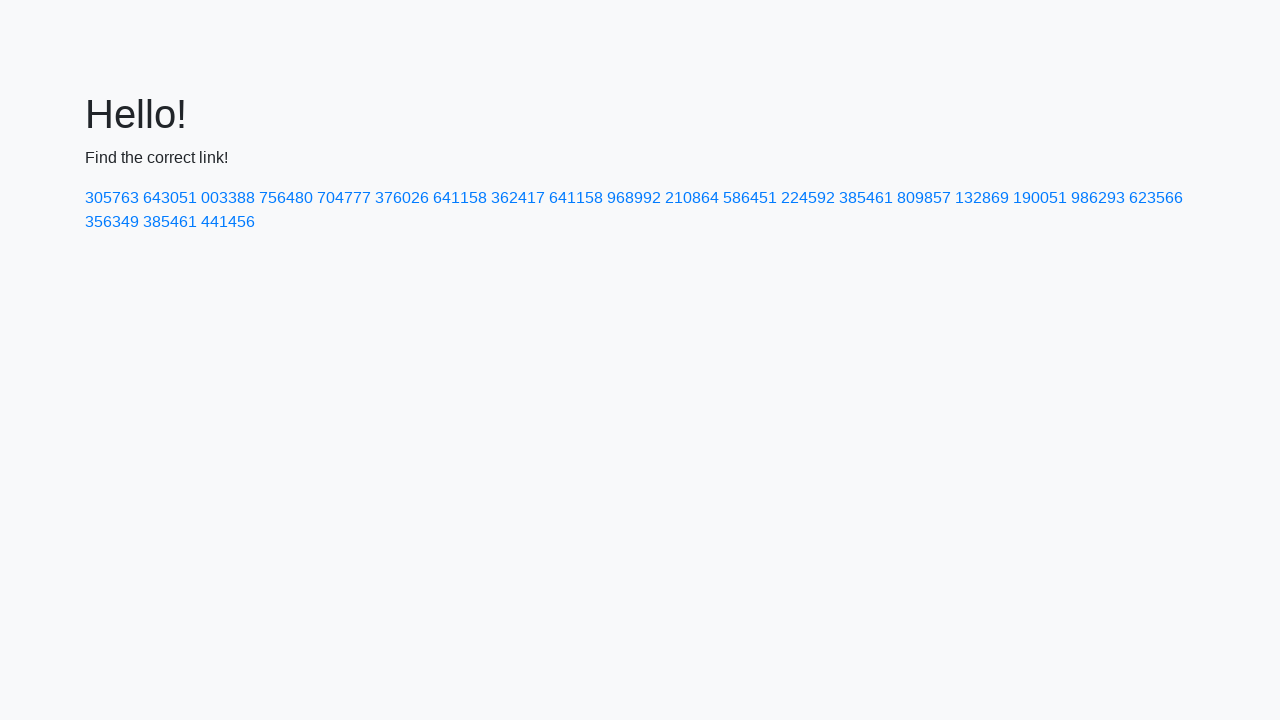

Clicked link with text '224592' at (808, 198) on text=224592
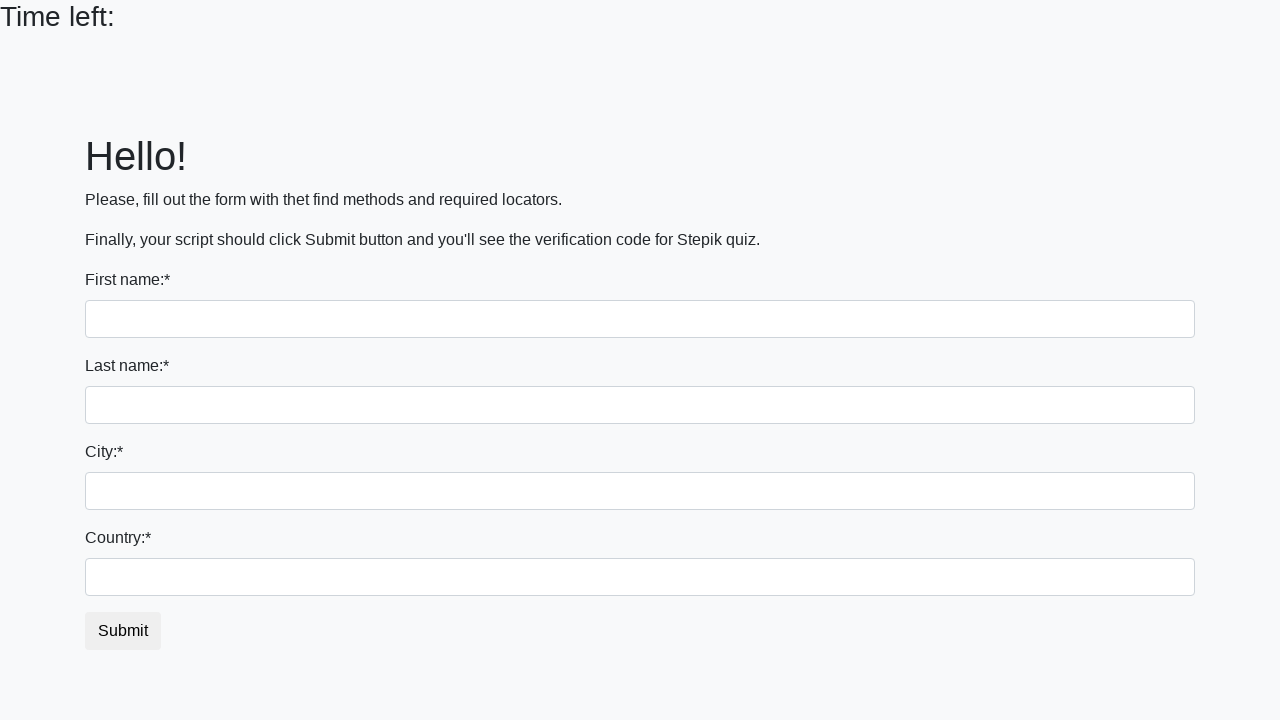

Filled first name field with 'Ivan' on input[name='first_name']
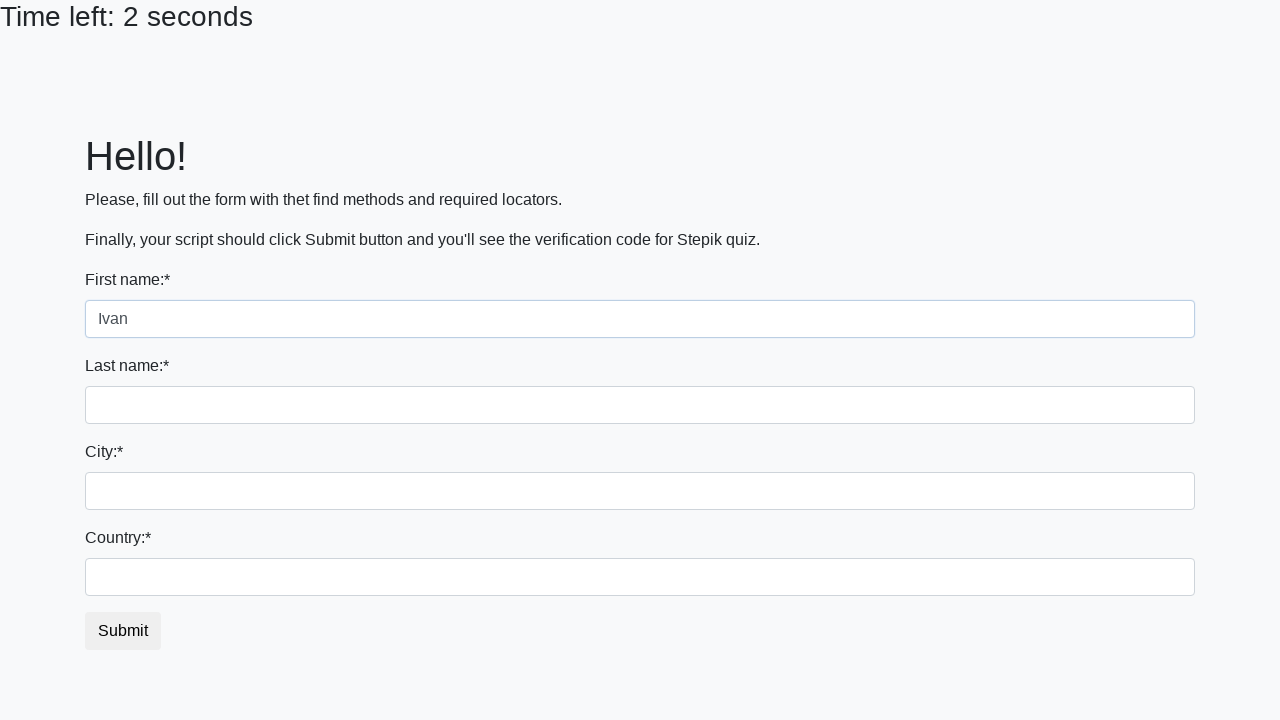

Filled last name field with 'Petrov' on input[name='last_name']
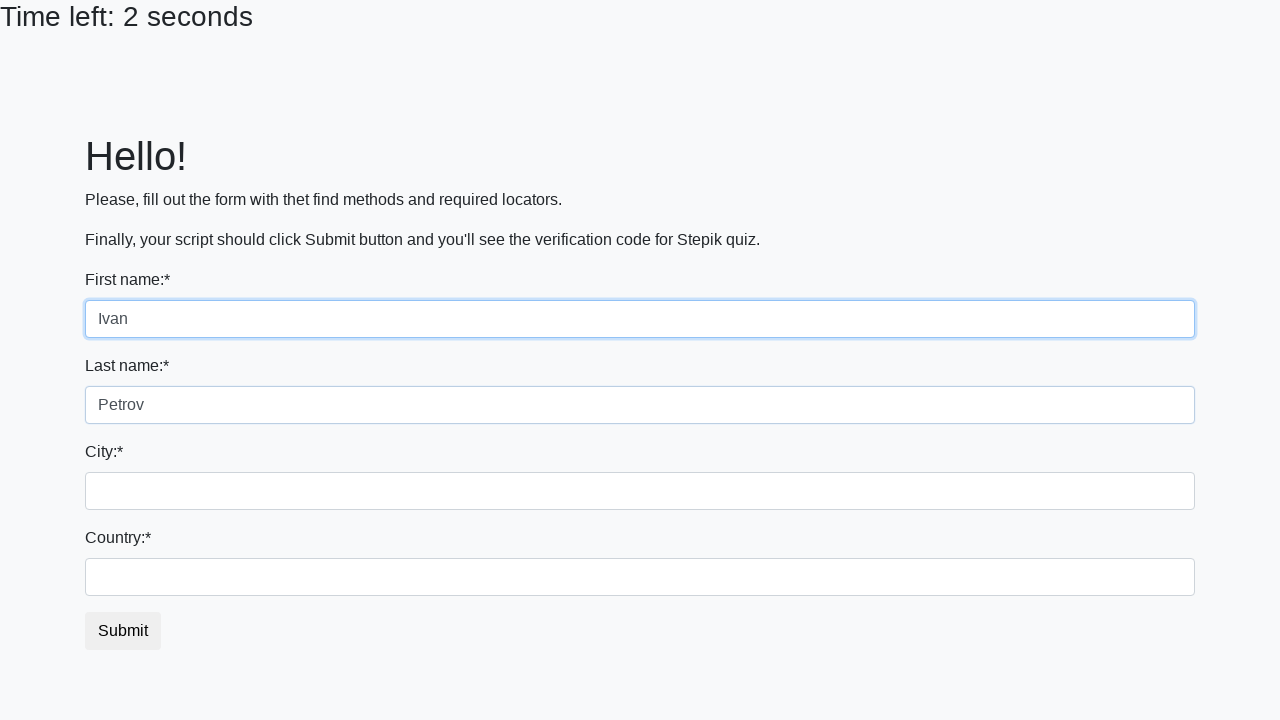

Filled city field with 'Smolensk' on .form-control.city
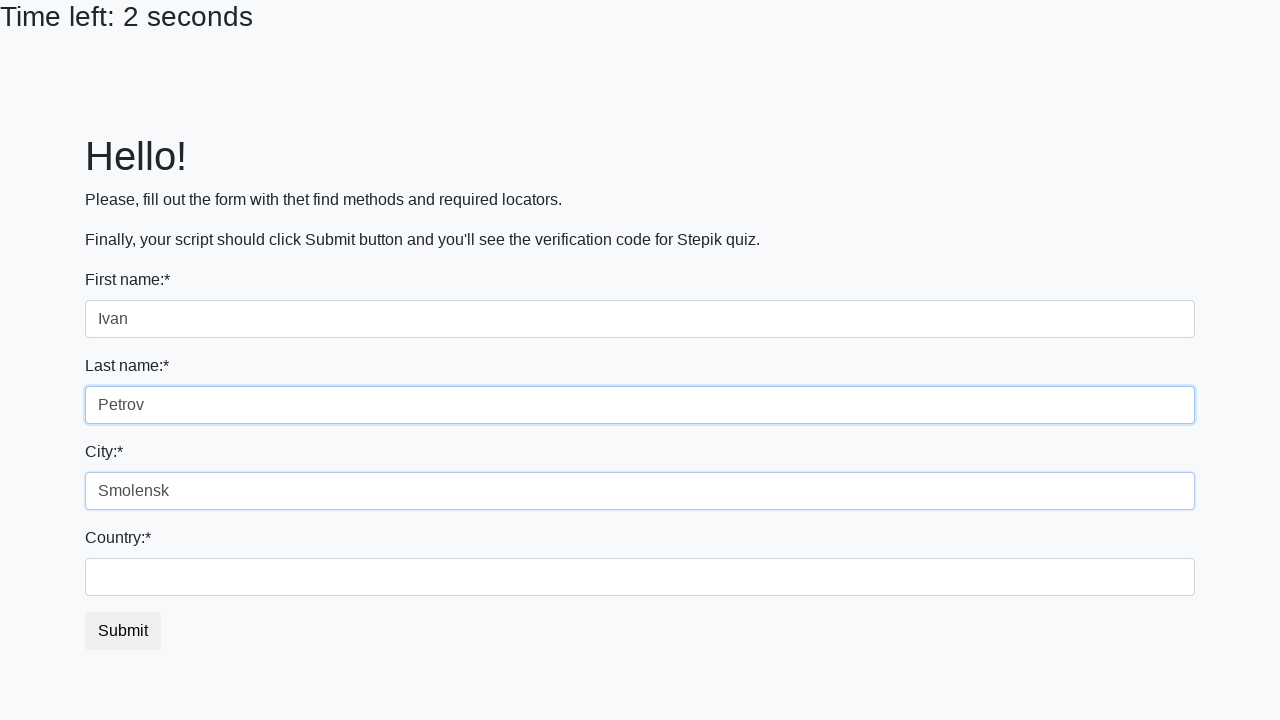

Filled country field with 'Russia' on #country
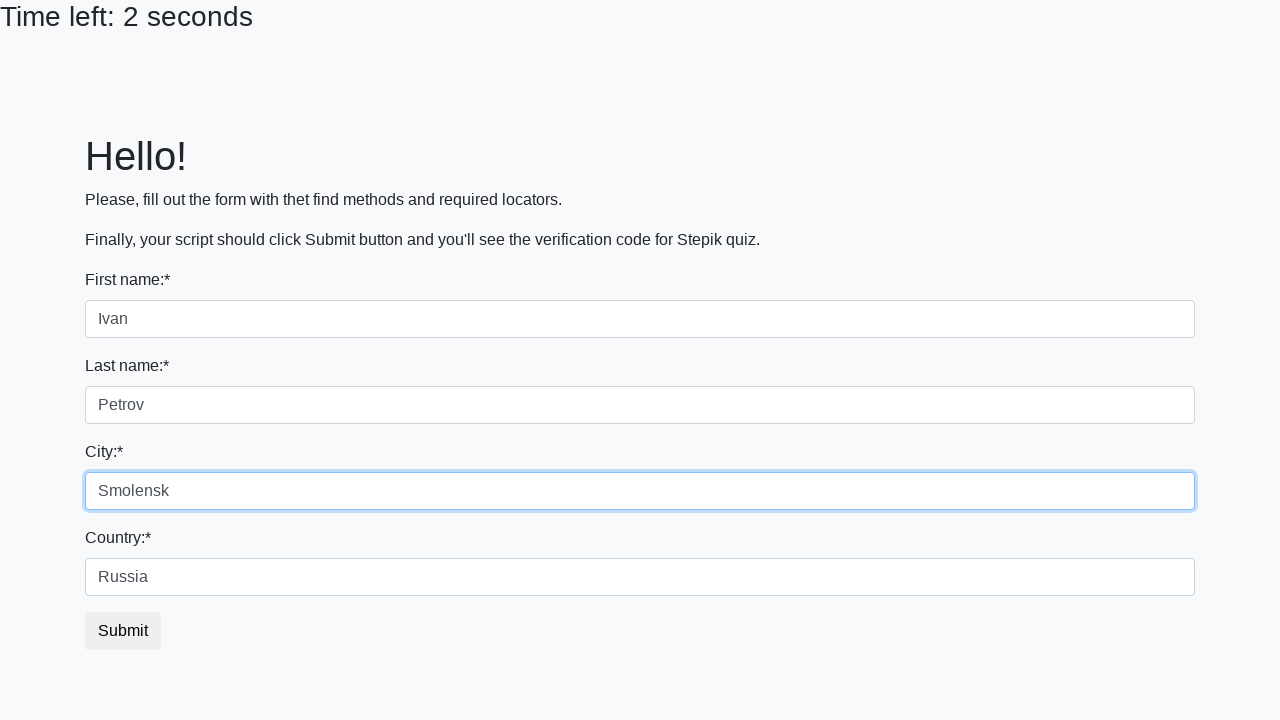

Clicked submit button to submit form at (123, 631) on button.btn
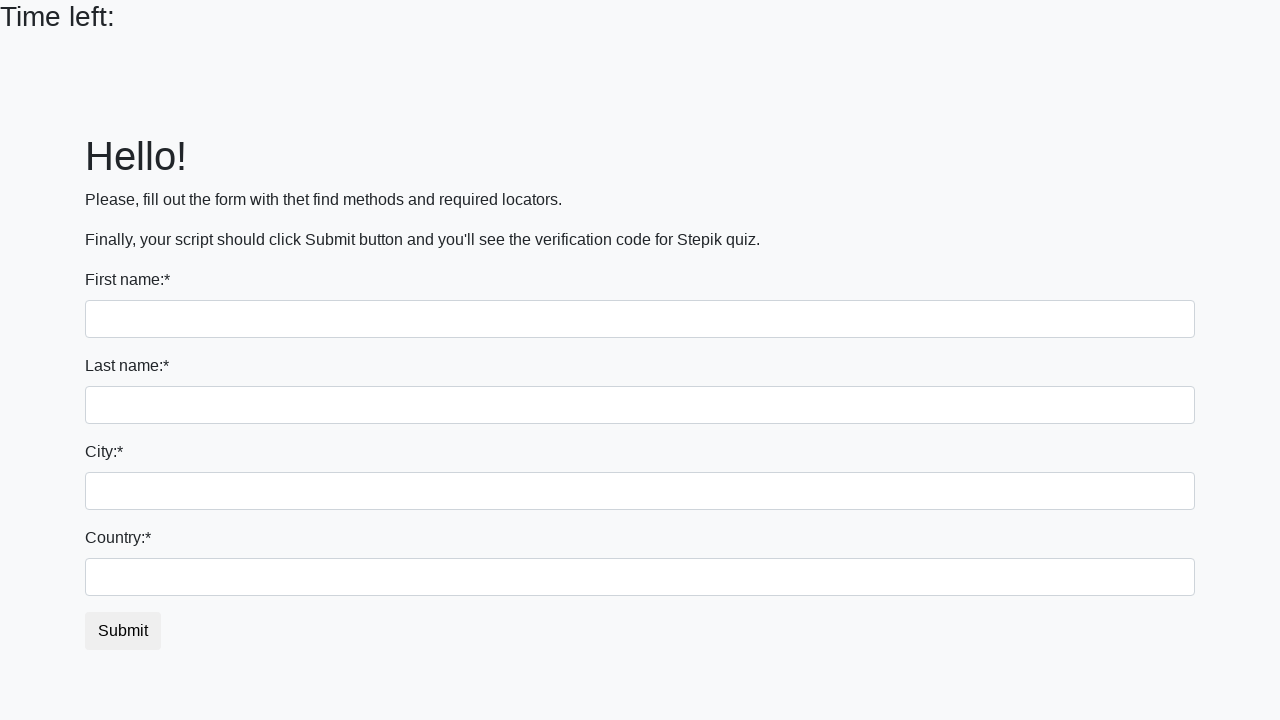

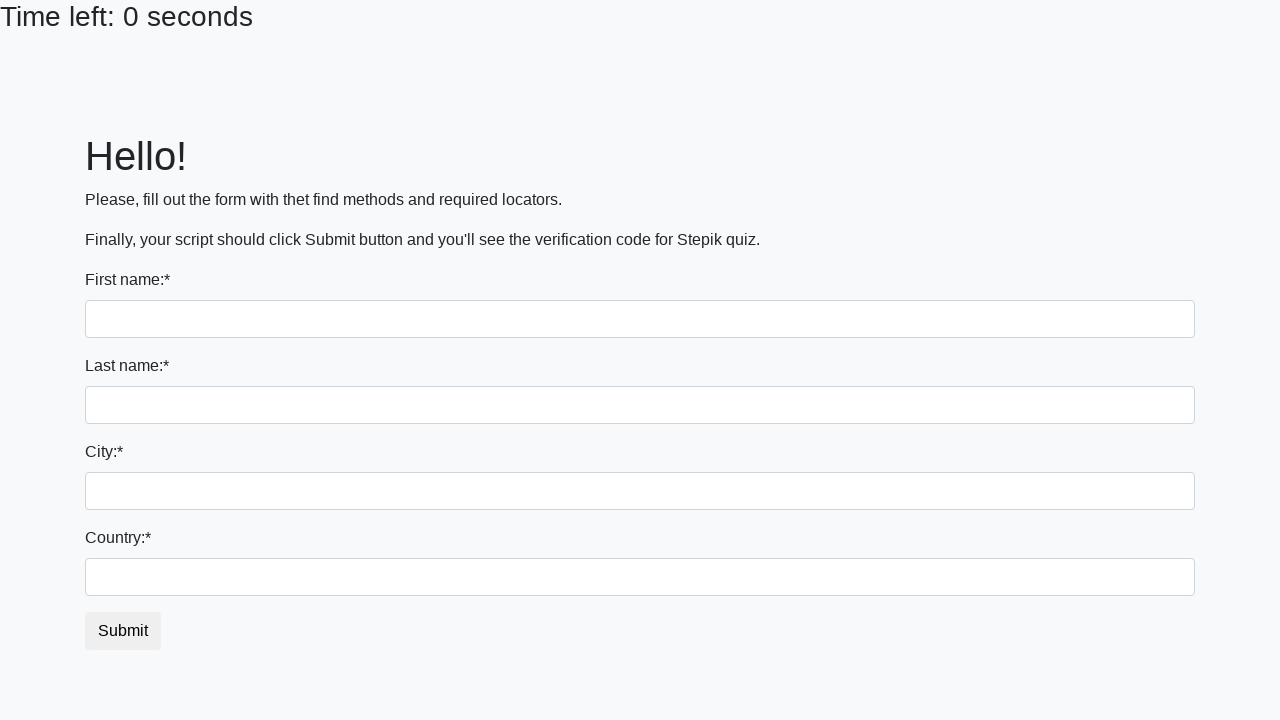